Tests the Python.org search functionality by entering "pycon" in the search box and submitting the search form

Starting URL: http://www.python.org

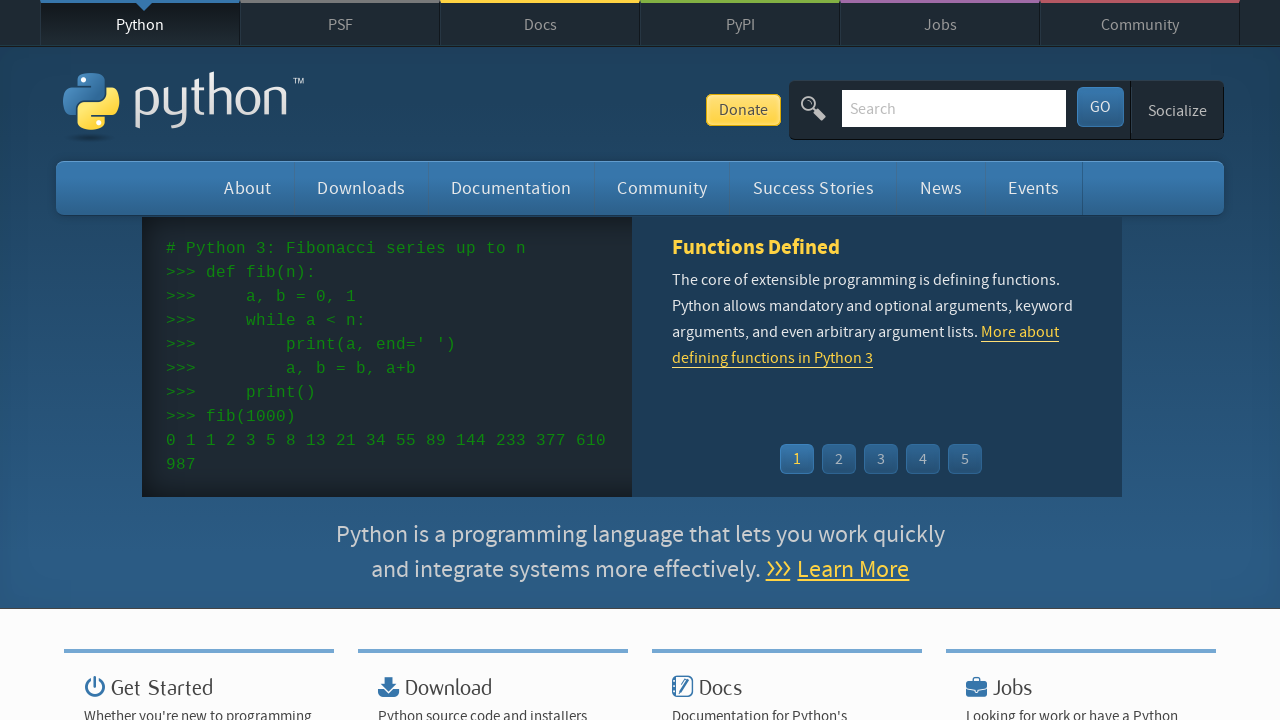

Verified page title contains 'Python'
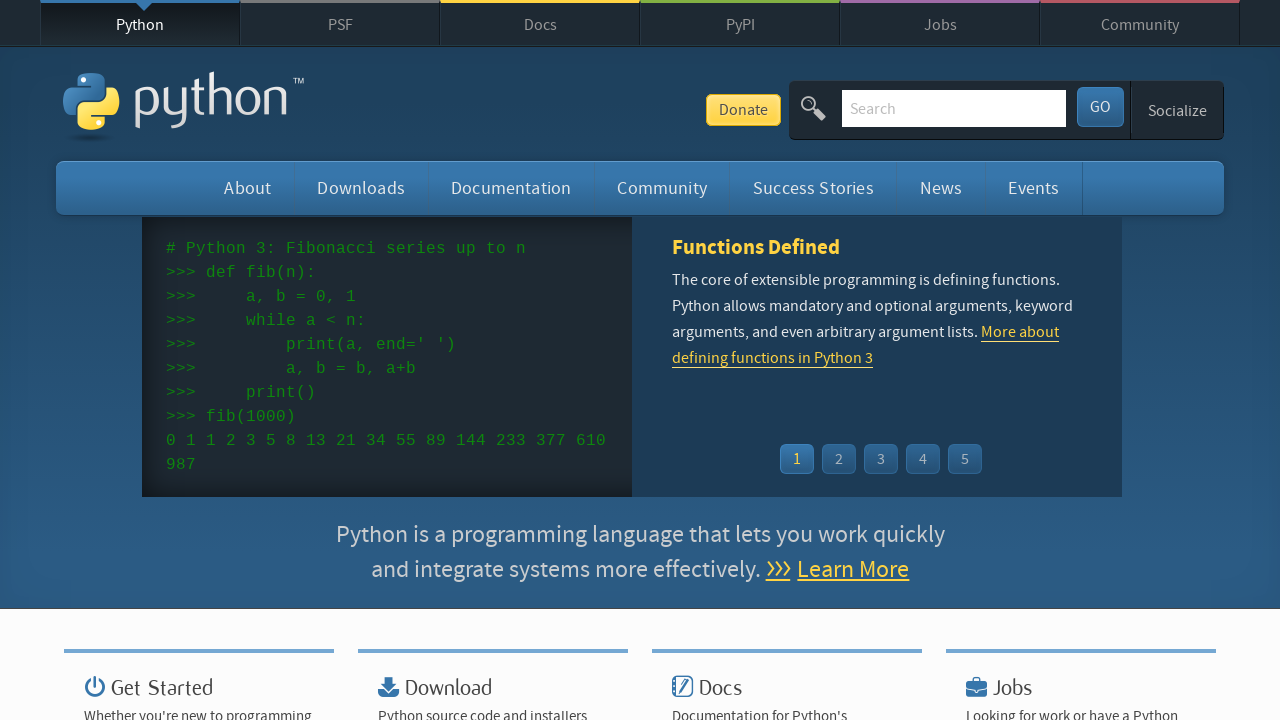

Located search box element
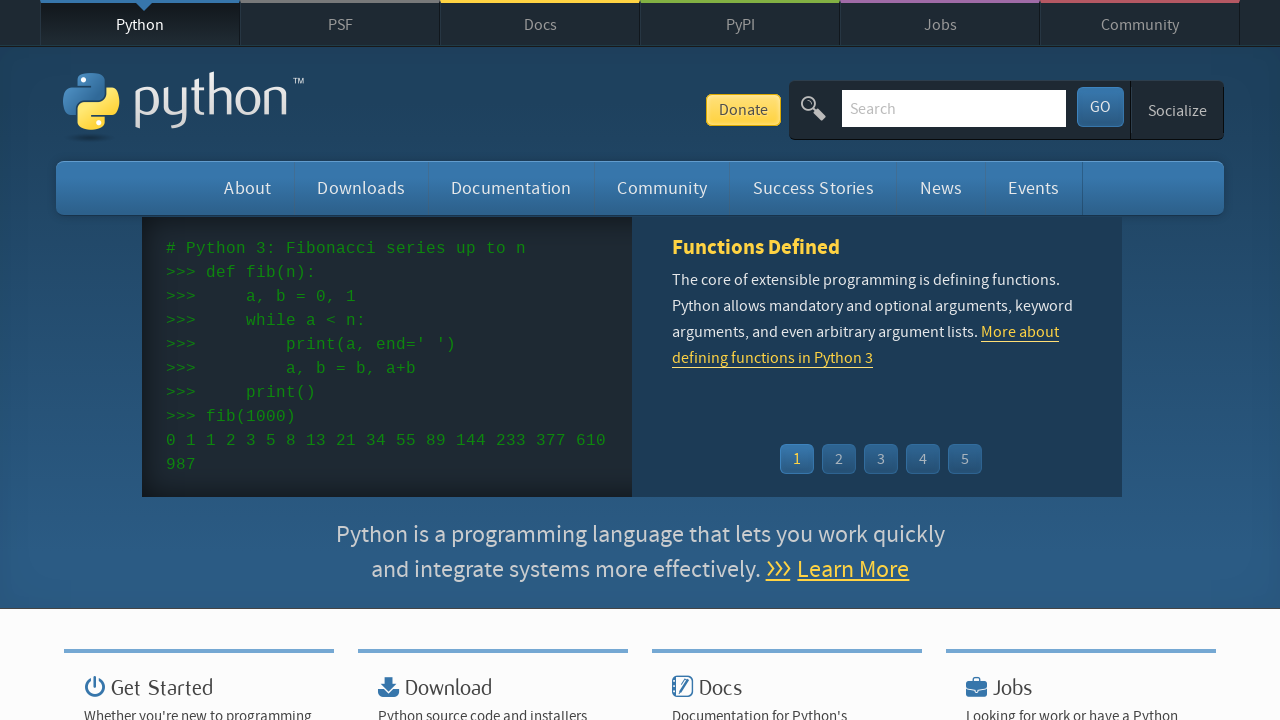

Cleared search box on input[name='q']
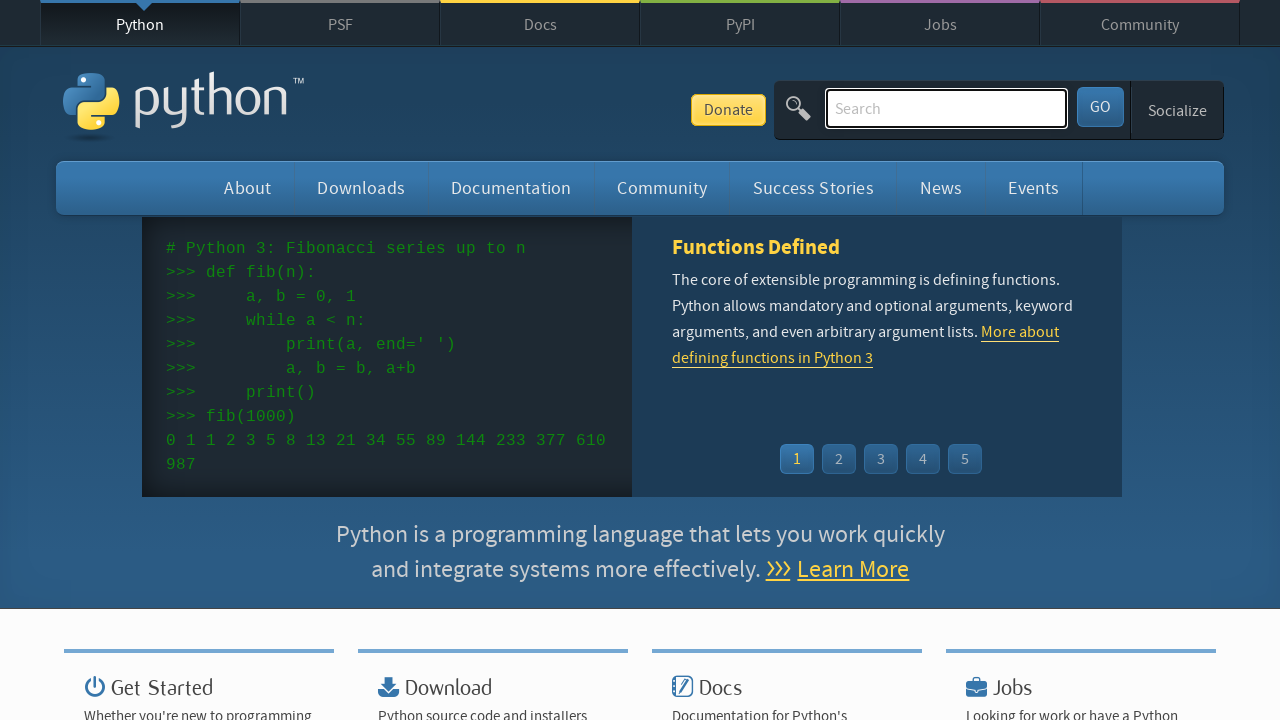

Filled search box with 'pycon' on input[name='q']
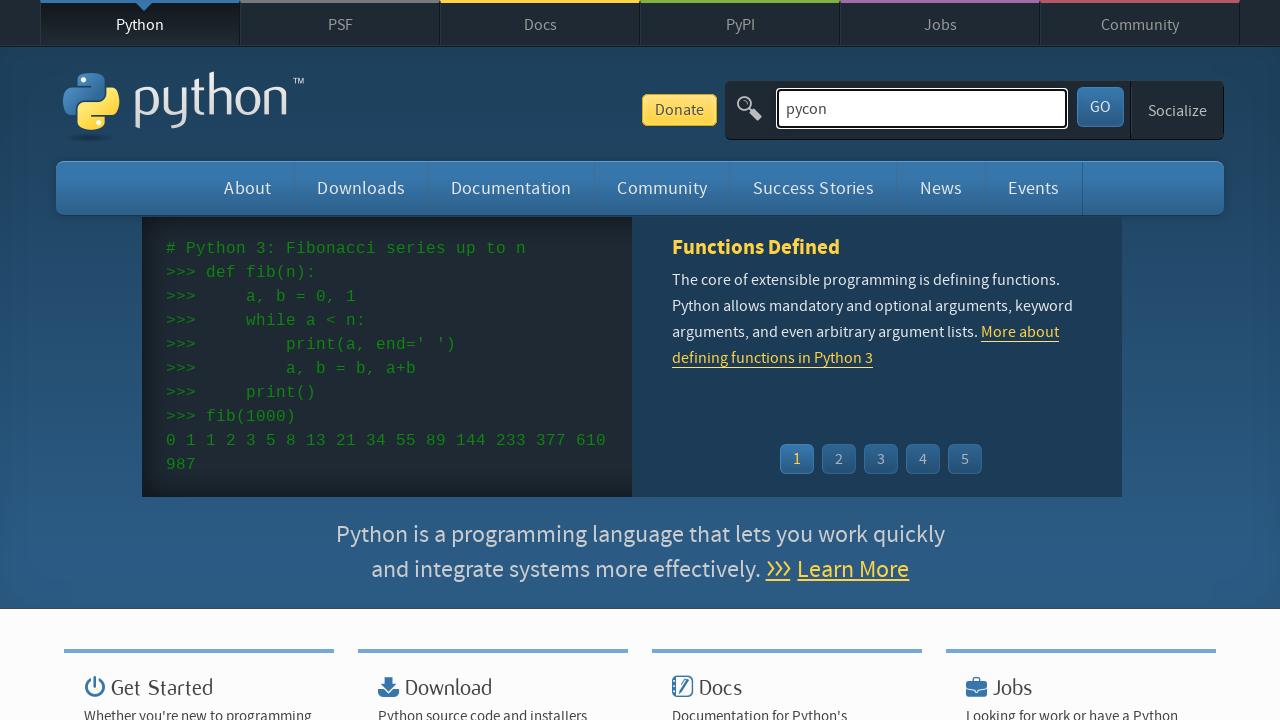

Pressed Enter to submit search form on input[name='q']
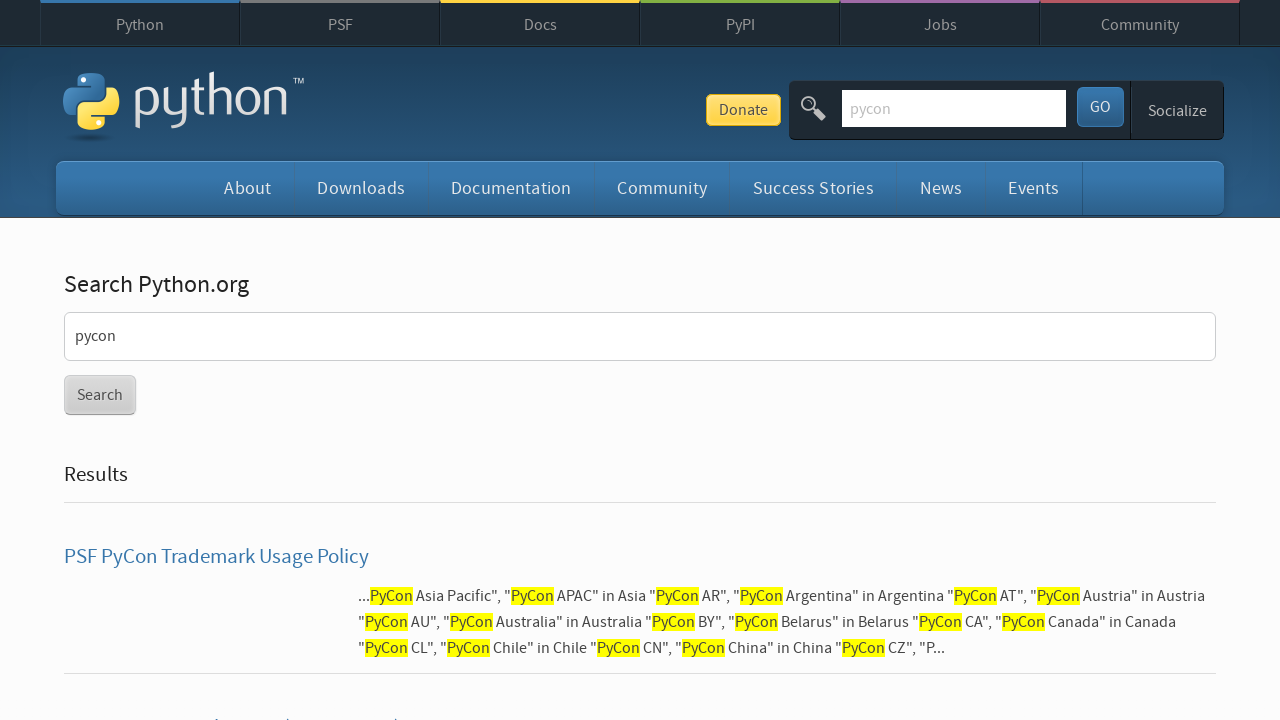

Waited for page to load after search submission
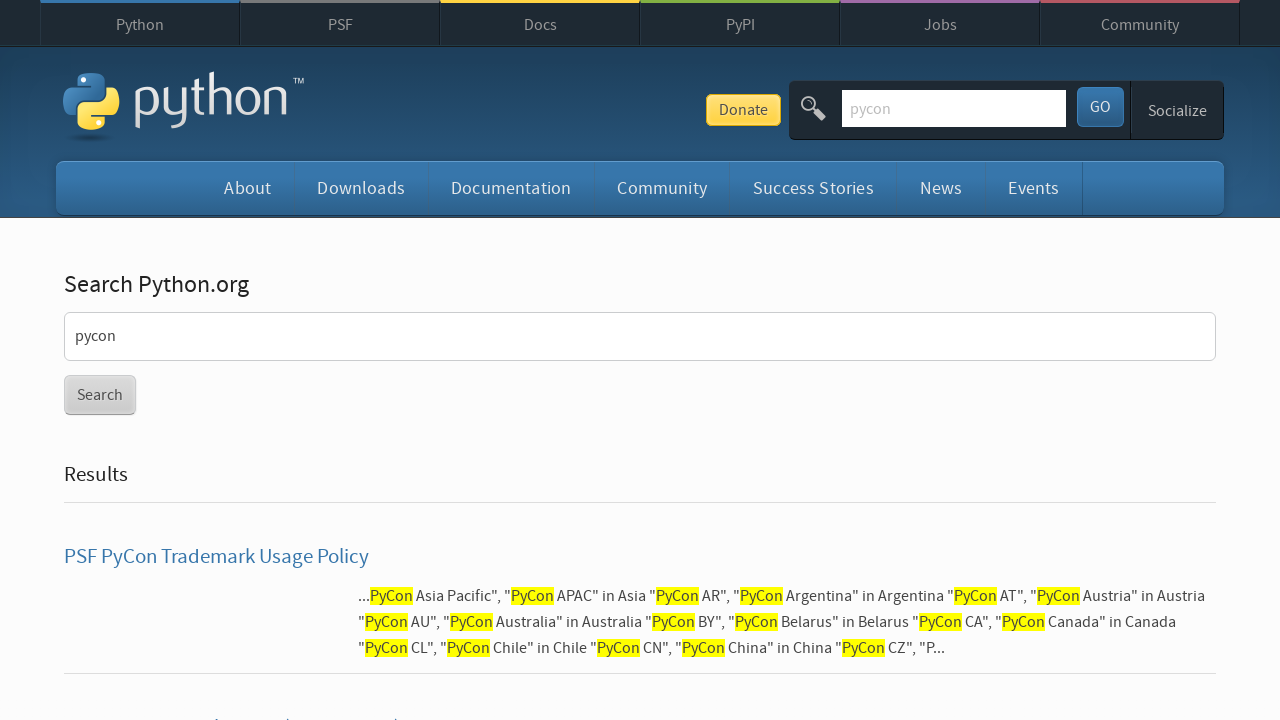

Verified search results are not empty
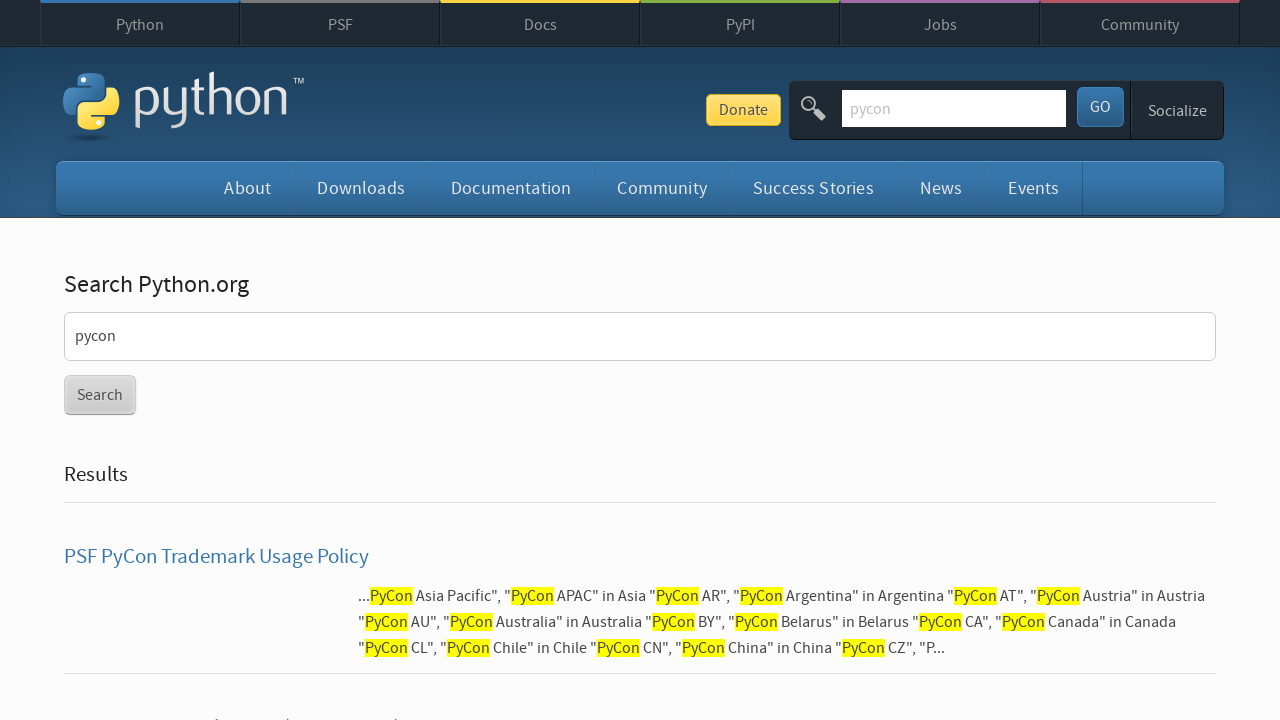

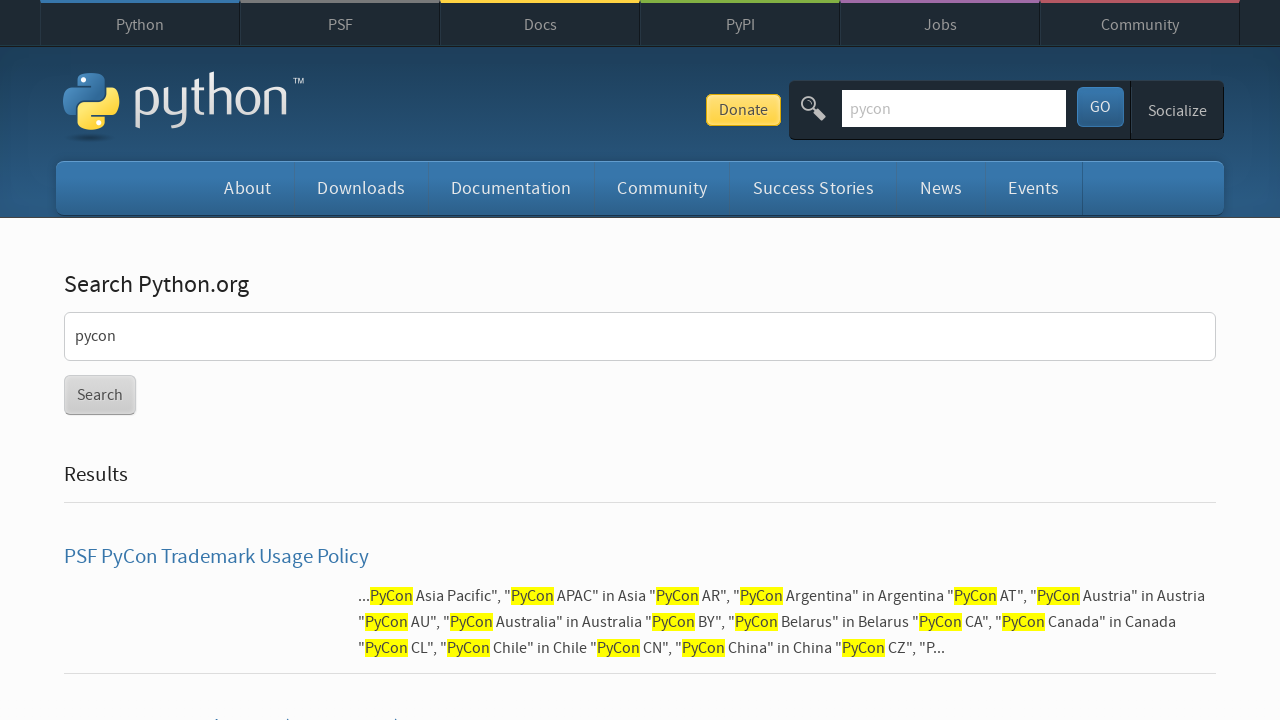